Tests selecting the female gender option on a WebGL collectibles page by clicking the female doll base button.

Starting URL: https://webglsamples.org/collectibles/index.html

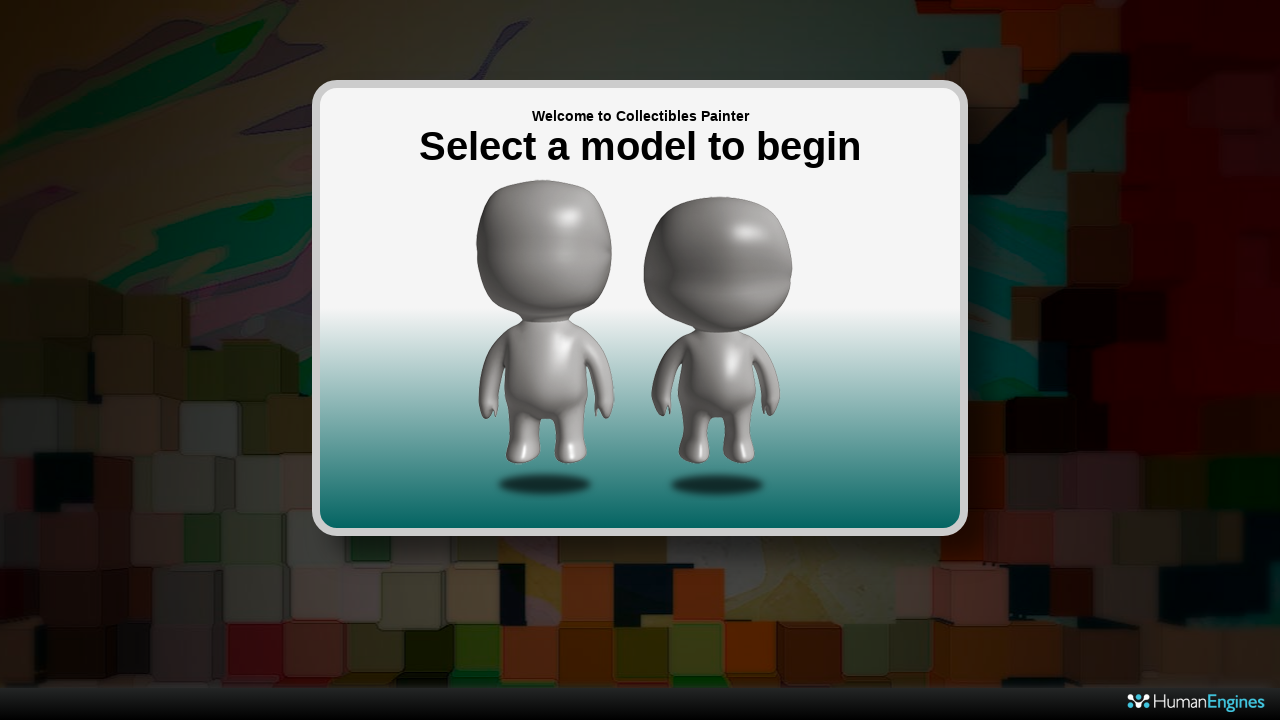

Clicked the female doll base button to select female gender option at (718, 340) on #dollbaseFemale
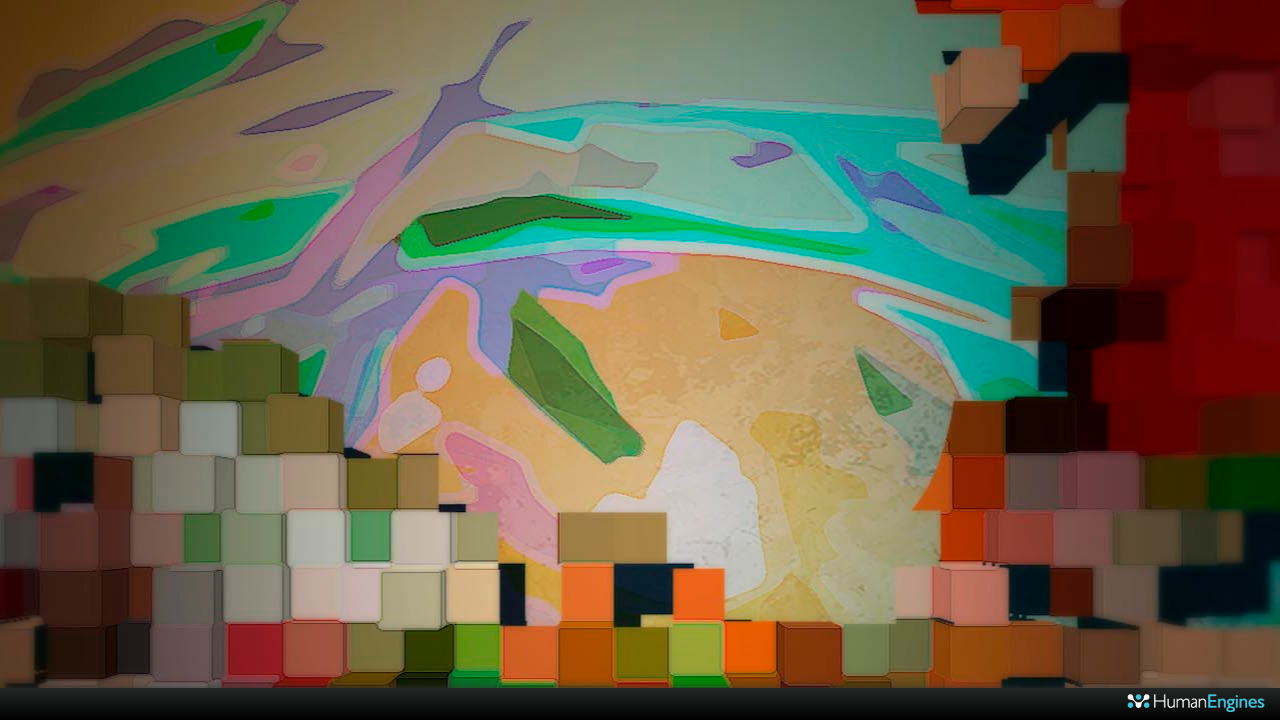

Waited for female gender selection to take effect
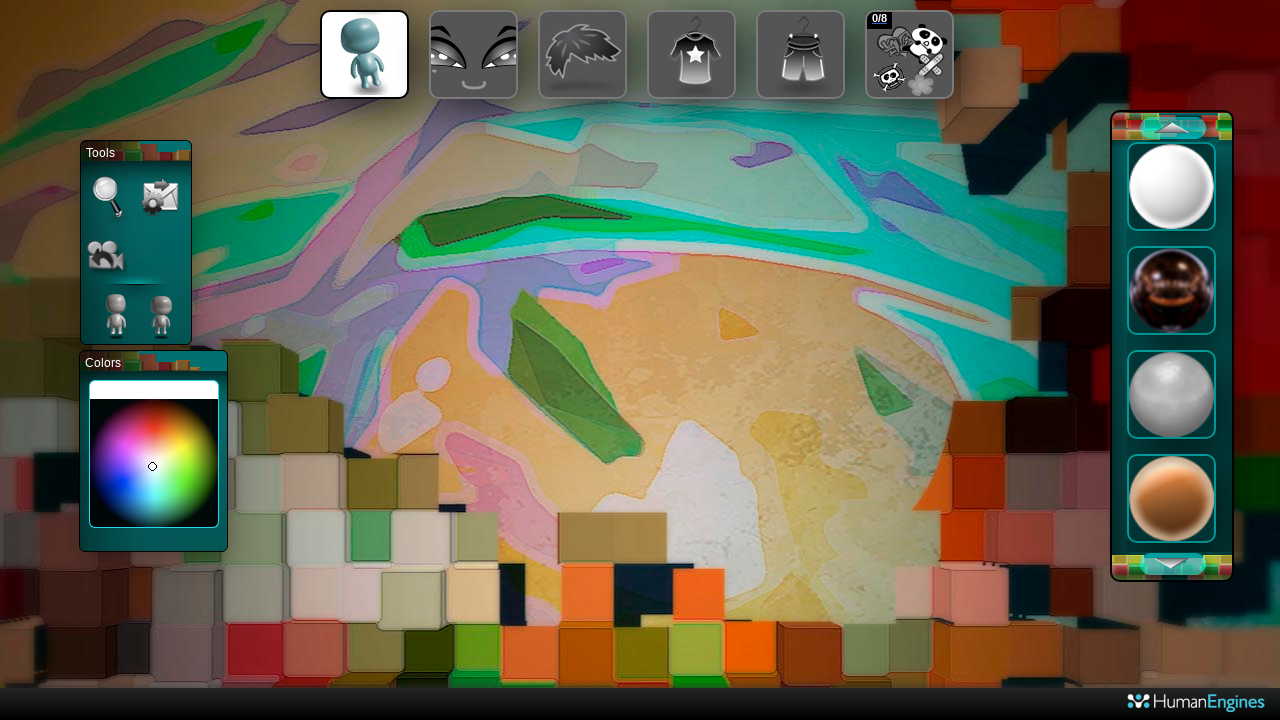

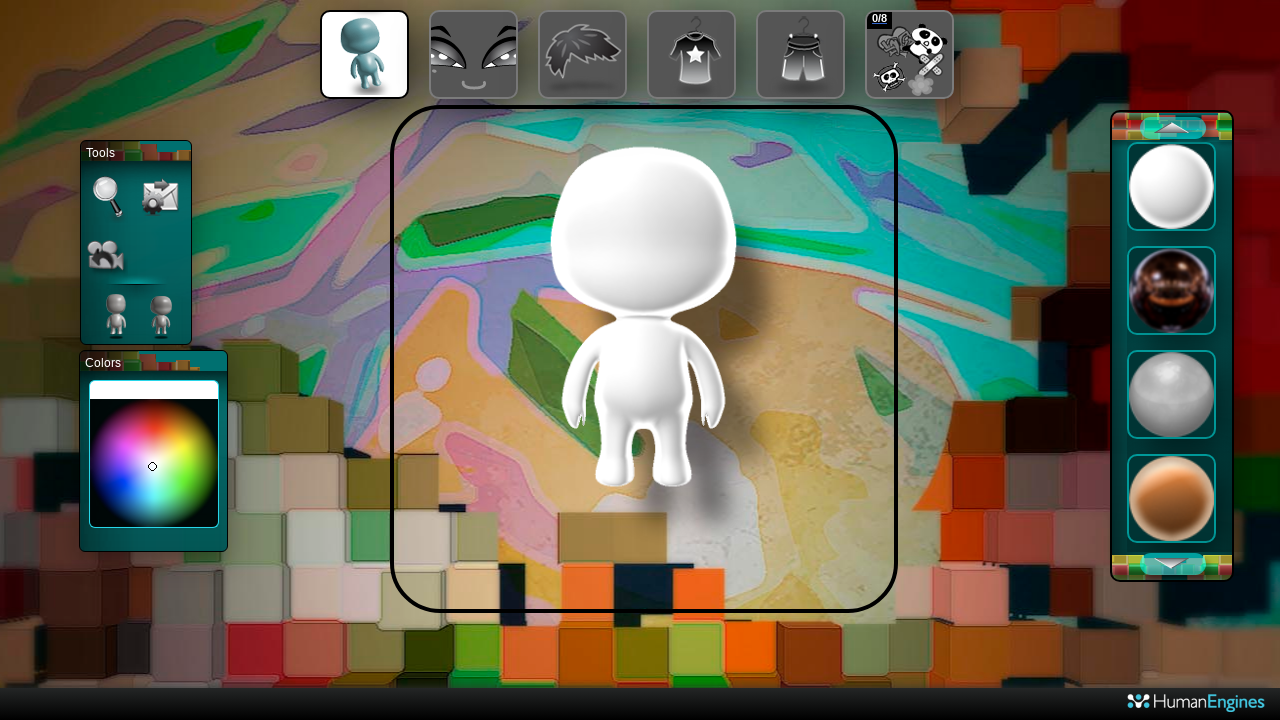